Tests contact preference checkboxes for email and phone options

Starting URL: https://cac-tat.s3.eu-central-1.amazonaws.com/index.html

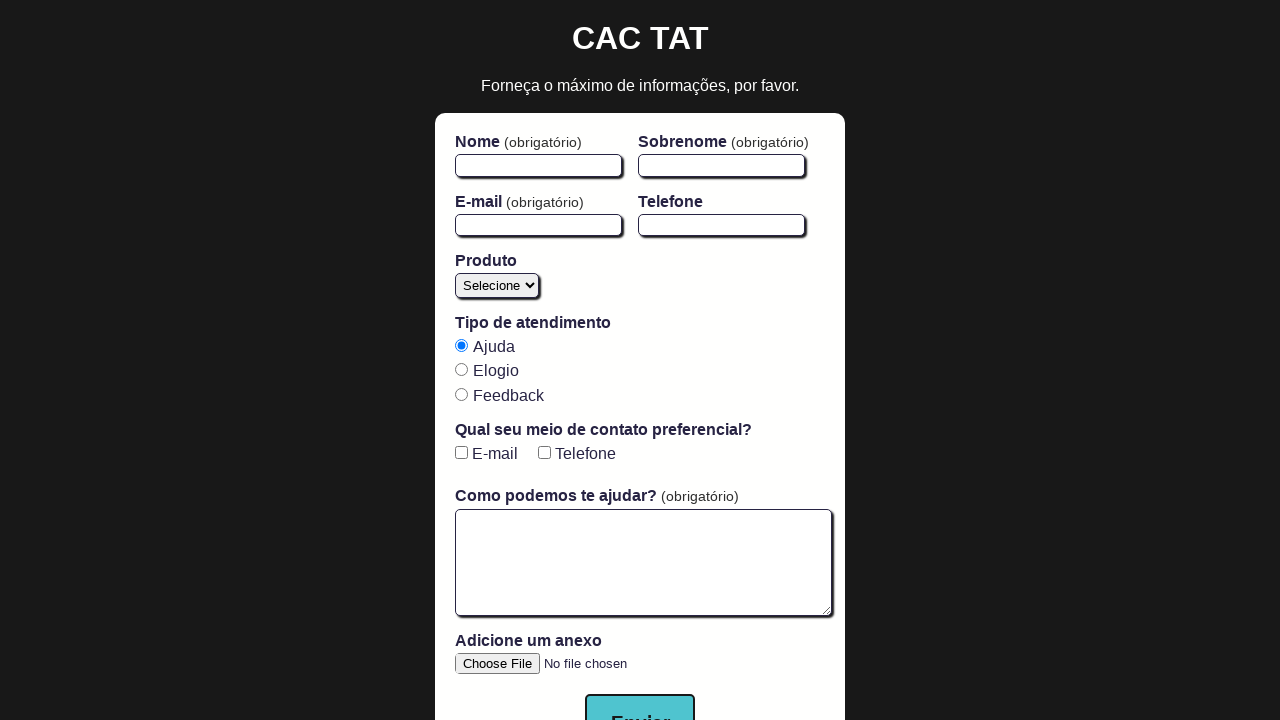

Navigated to contact preference form page
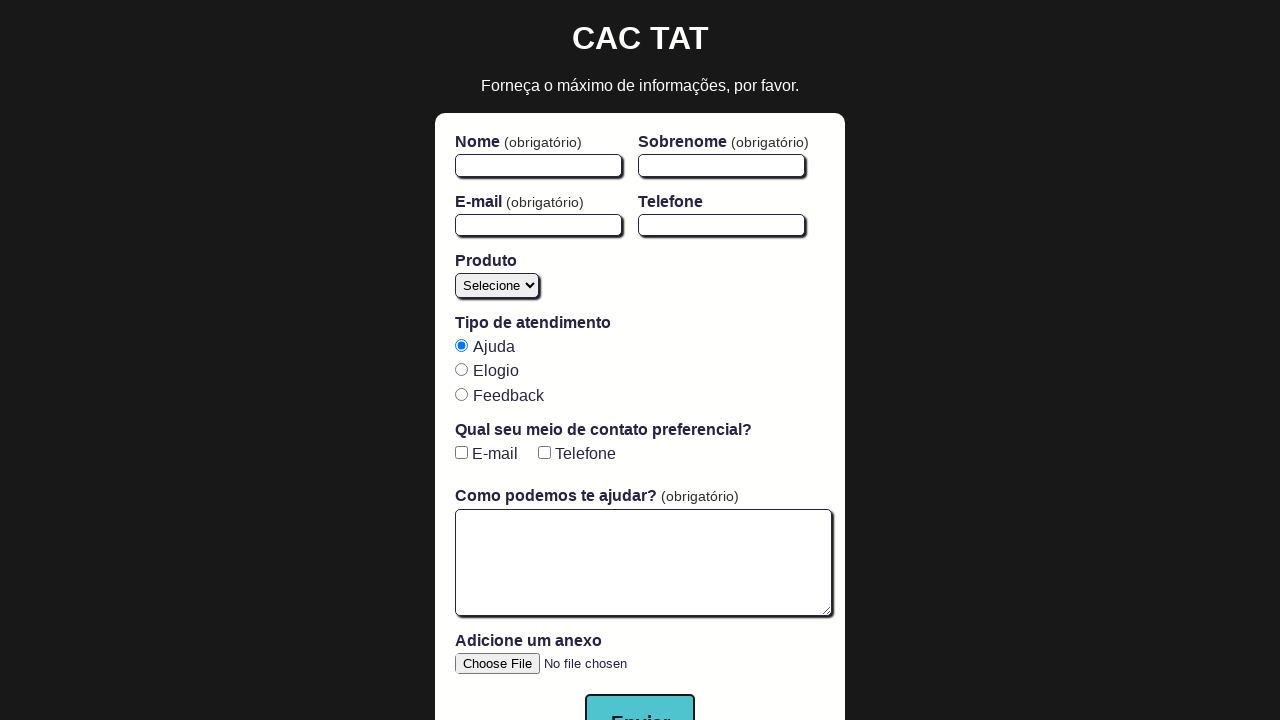

Clicked email checkbox to enable email contact preference at (461, 453) on #email-checkbox
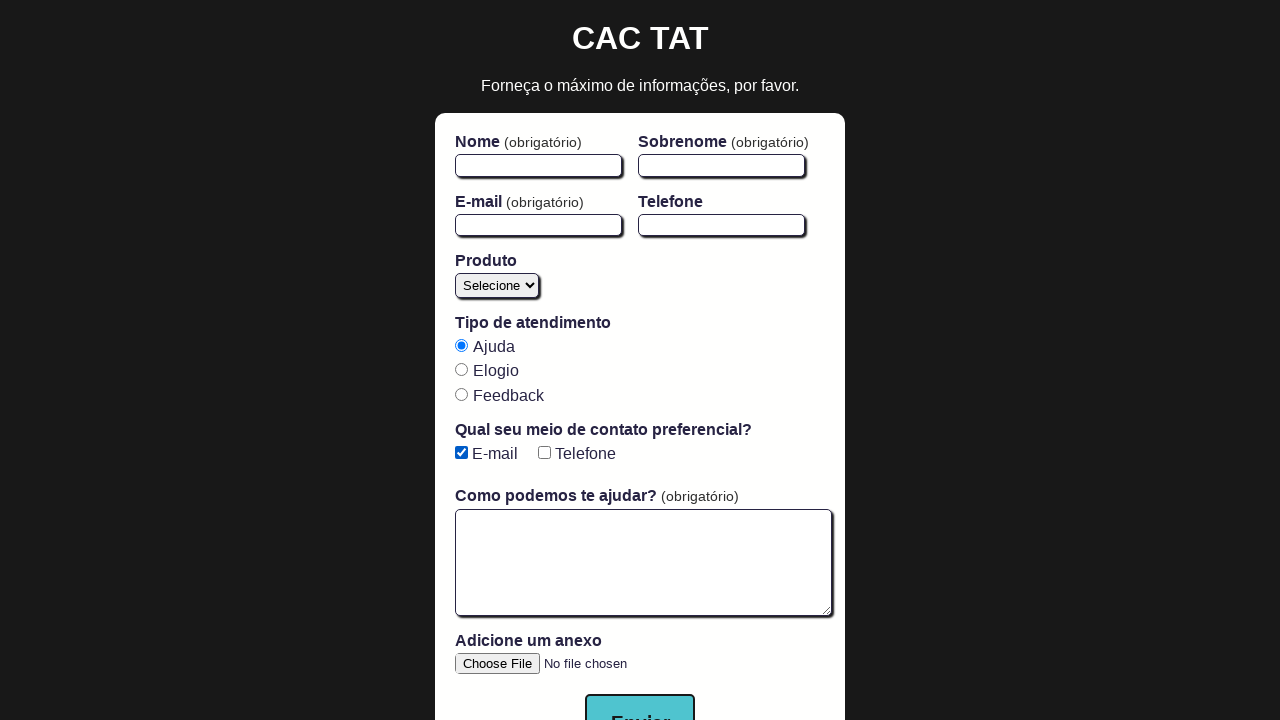

Clicked phone checkbox to enable phone contact preference at (544, 453) on #phone-checkbox
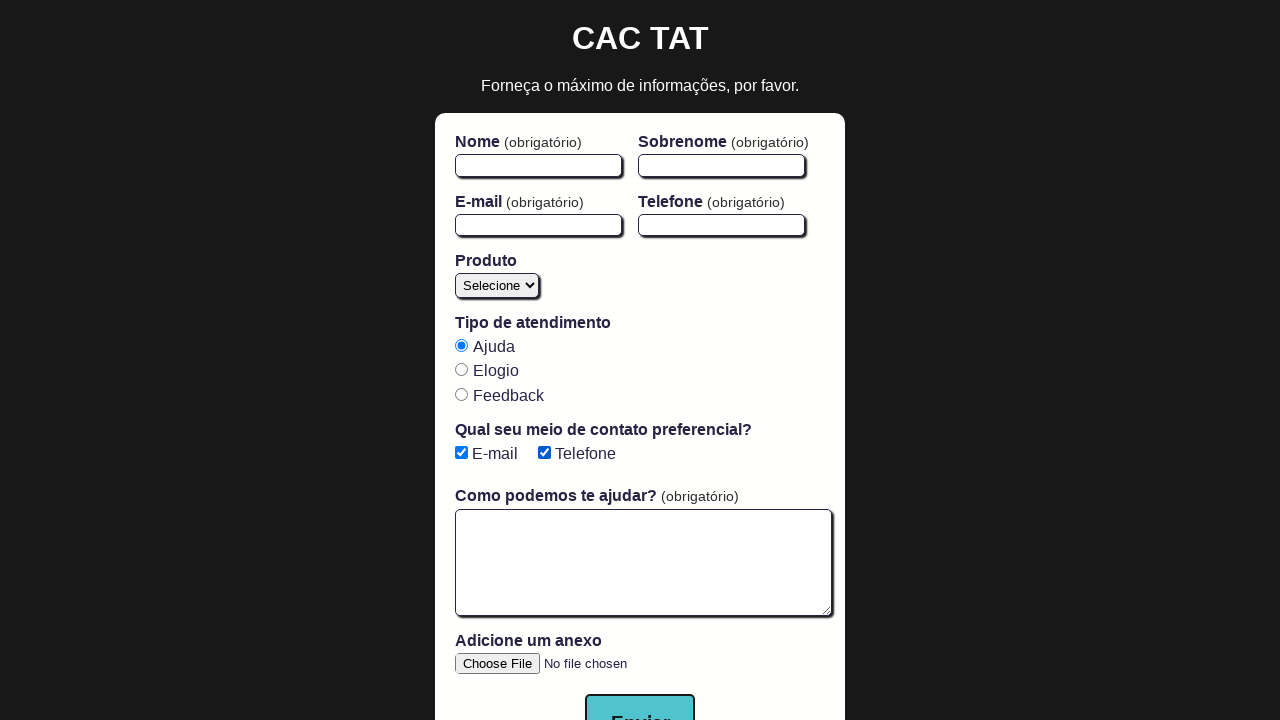

Clicked email checkbox to disable email contact preference at (461, 453) on #email-checkbox
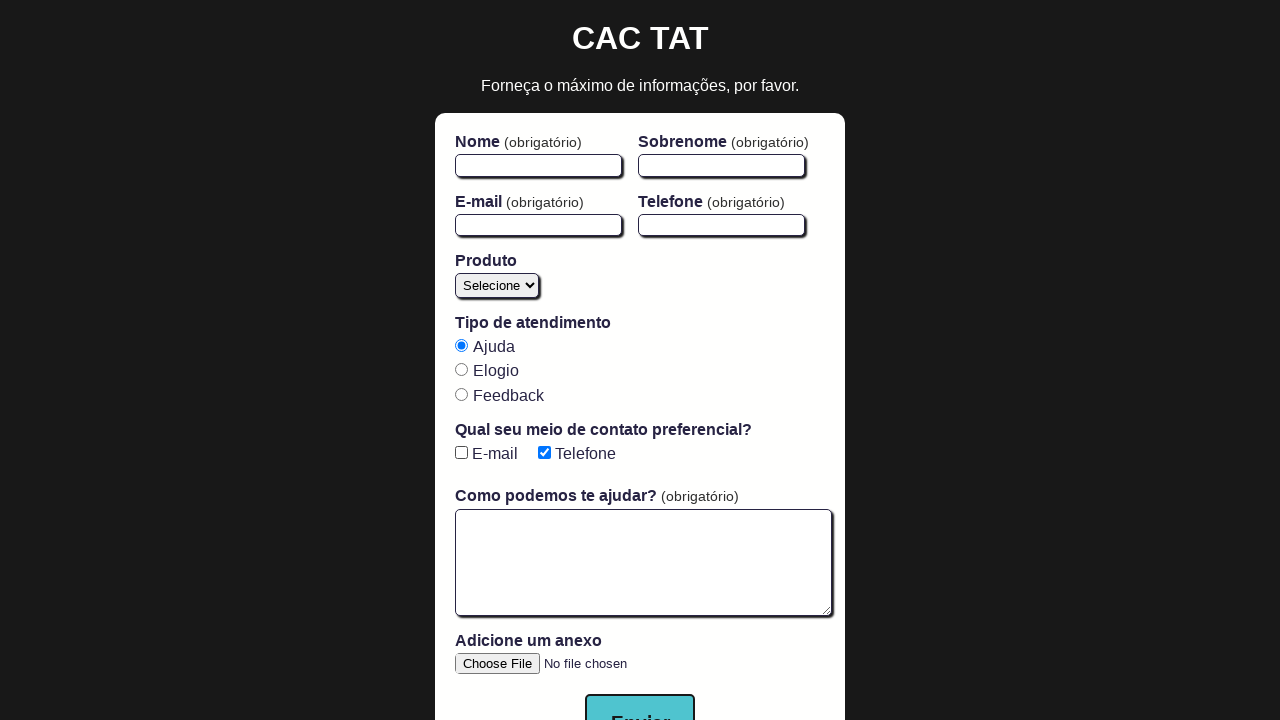

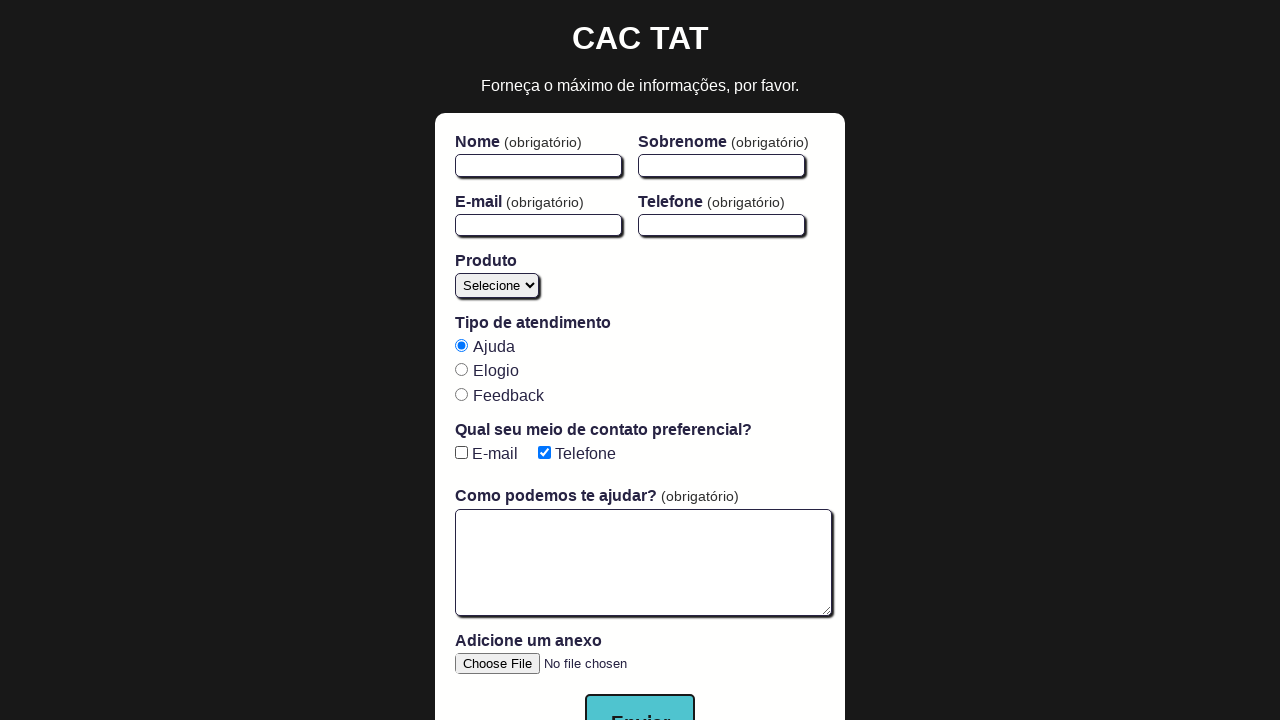